Tests adding and then removing elements by clicking Add Element 5 times, then clicking each Delete button to remove all added elements

Starting URL: http://the-internet.herokuapp.com/

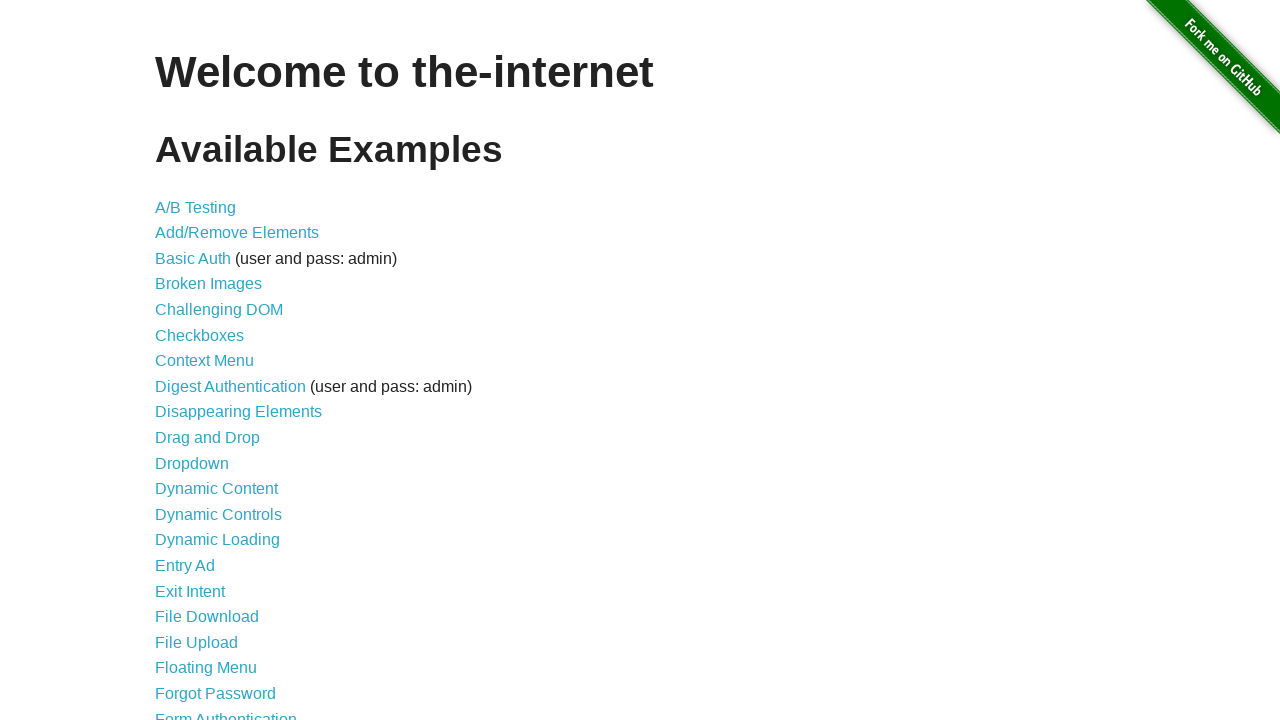

Clicked on Add/Remove Elements link at (237, 233) on text=Add/Remove Elements
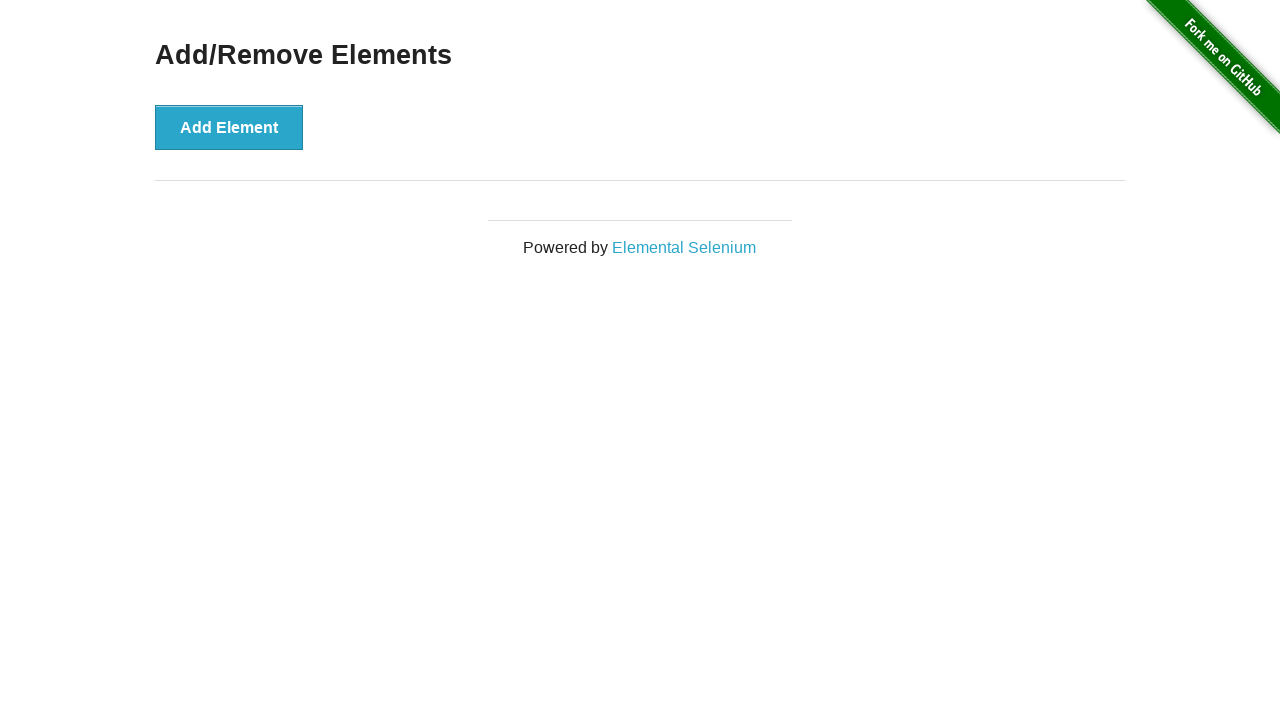

Add Element button is now visible and clickable
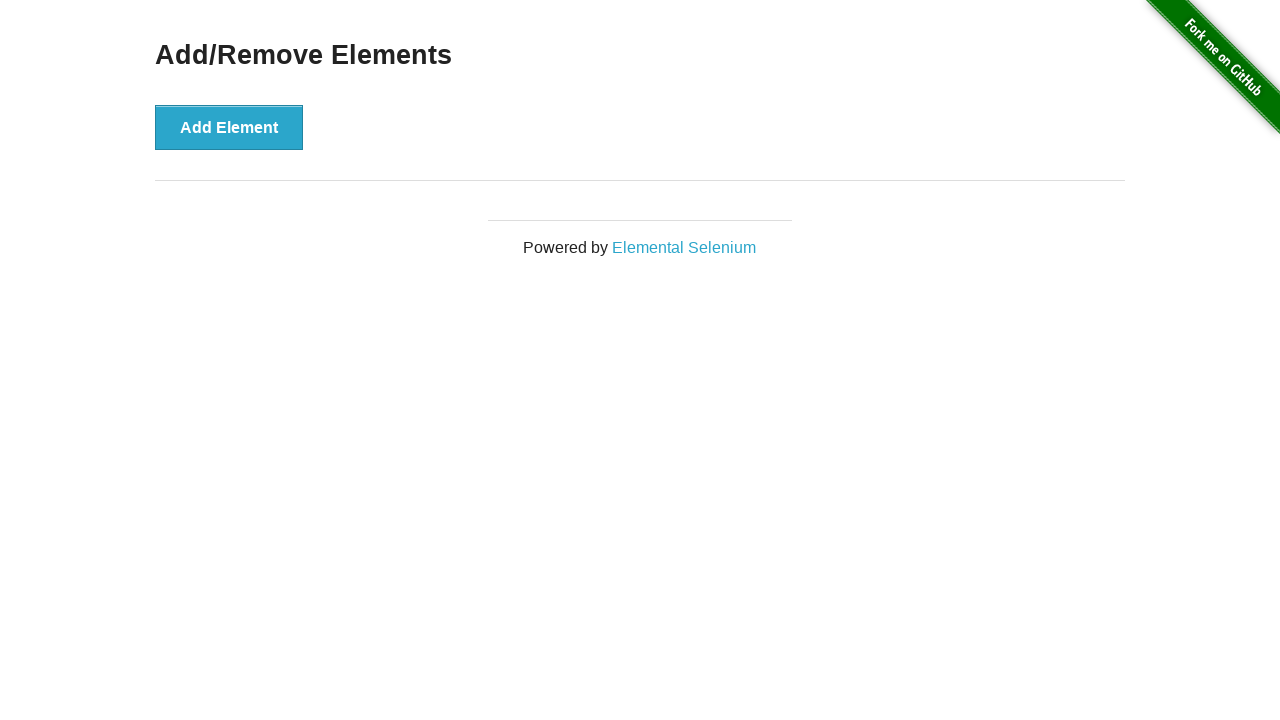

Clicked Add Element button (click 1 of 5) at (229, 127) on button:has-text('Add Element')
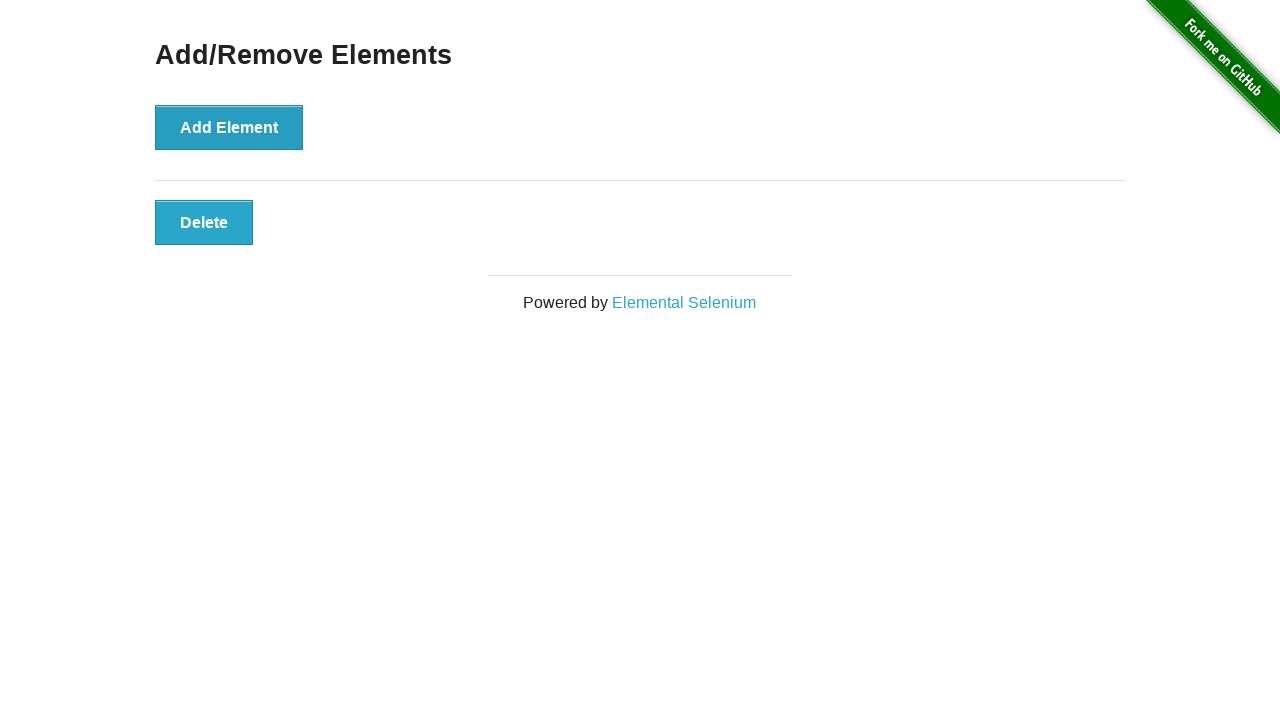

Clicked Add Element button (click 2 of 5) at (229, 127) on button:has-text('Add Element')
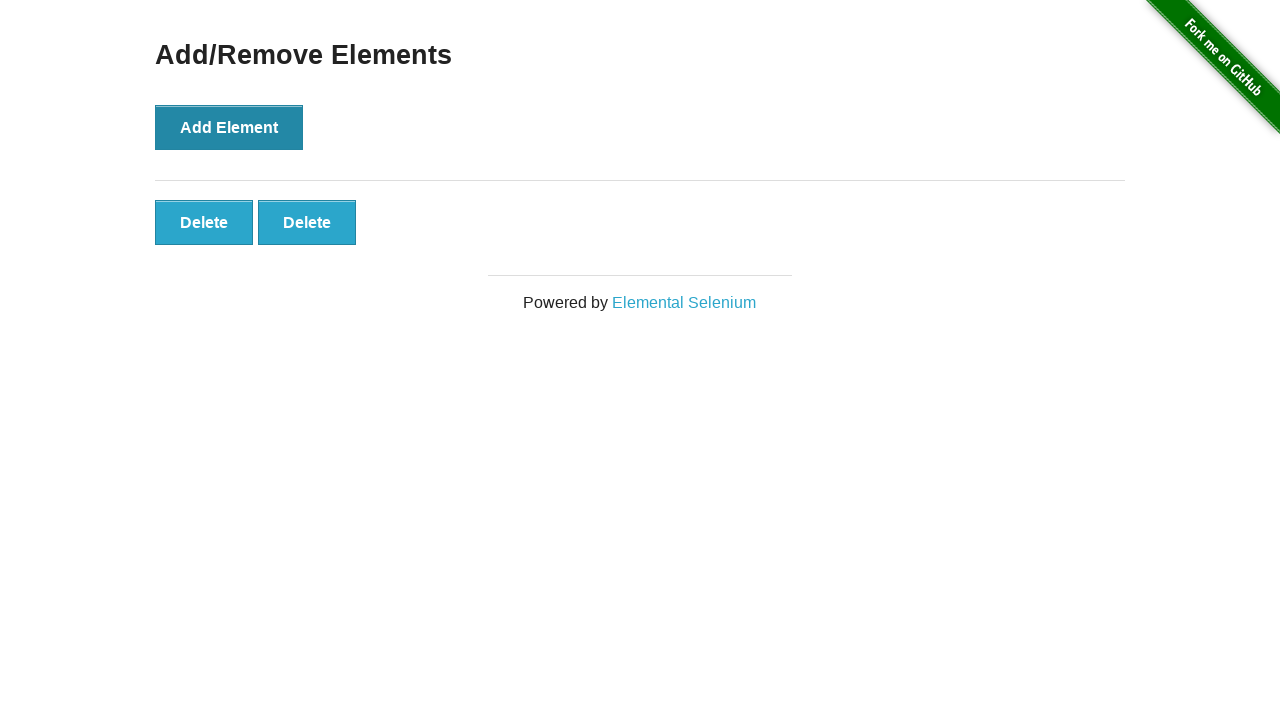

Clicked Add Element button (click 3 of 5) at (229, 127) on button:has-text('Add Element')
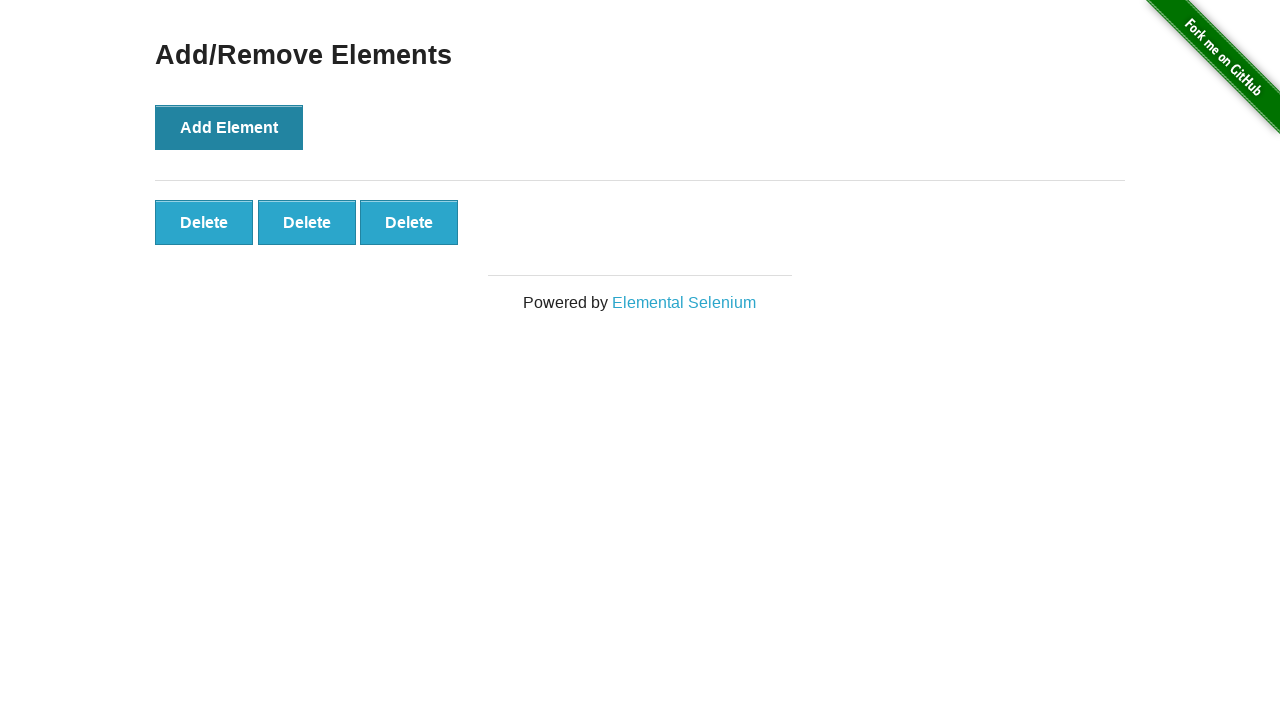

Clicked Add Element button (click 4 of 5) at (229, 127) on button:has-text('Add Element')
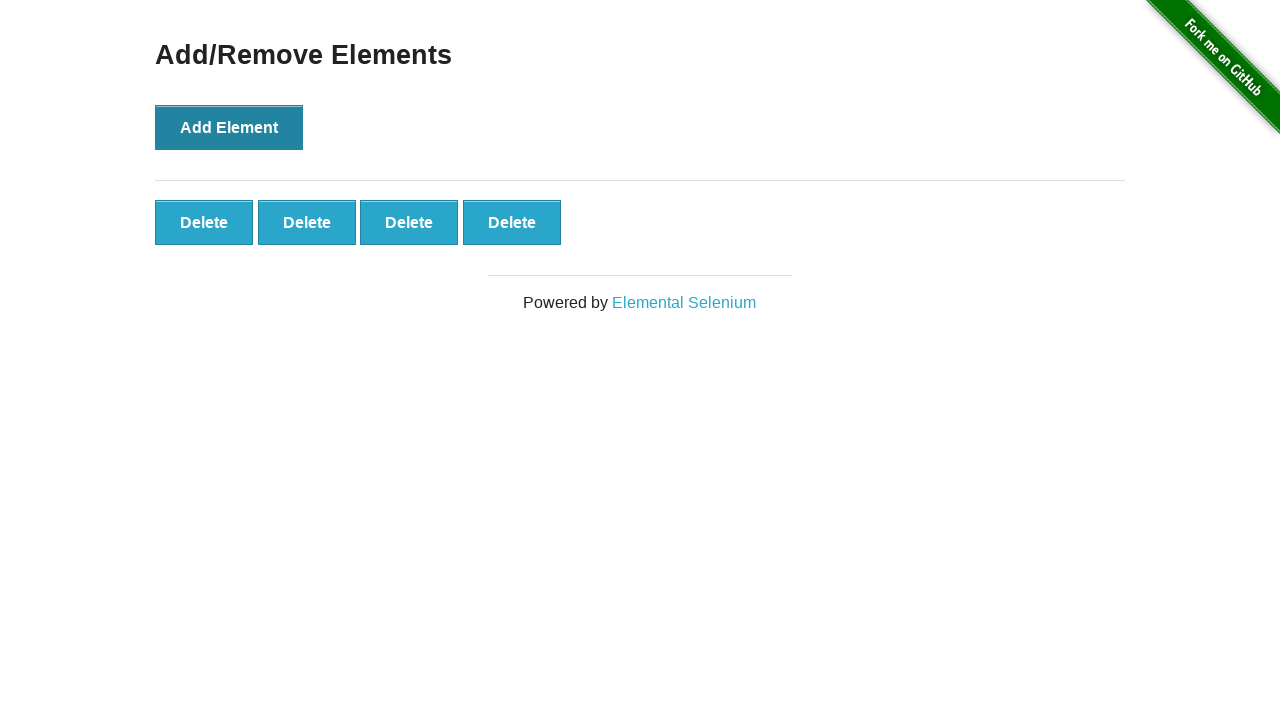

Clicked Add Element button (click 5 of 5) at (229, 127) on button:has-text('Add Element')
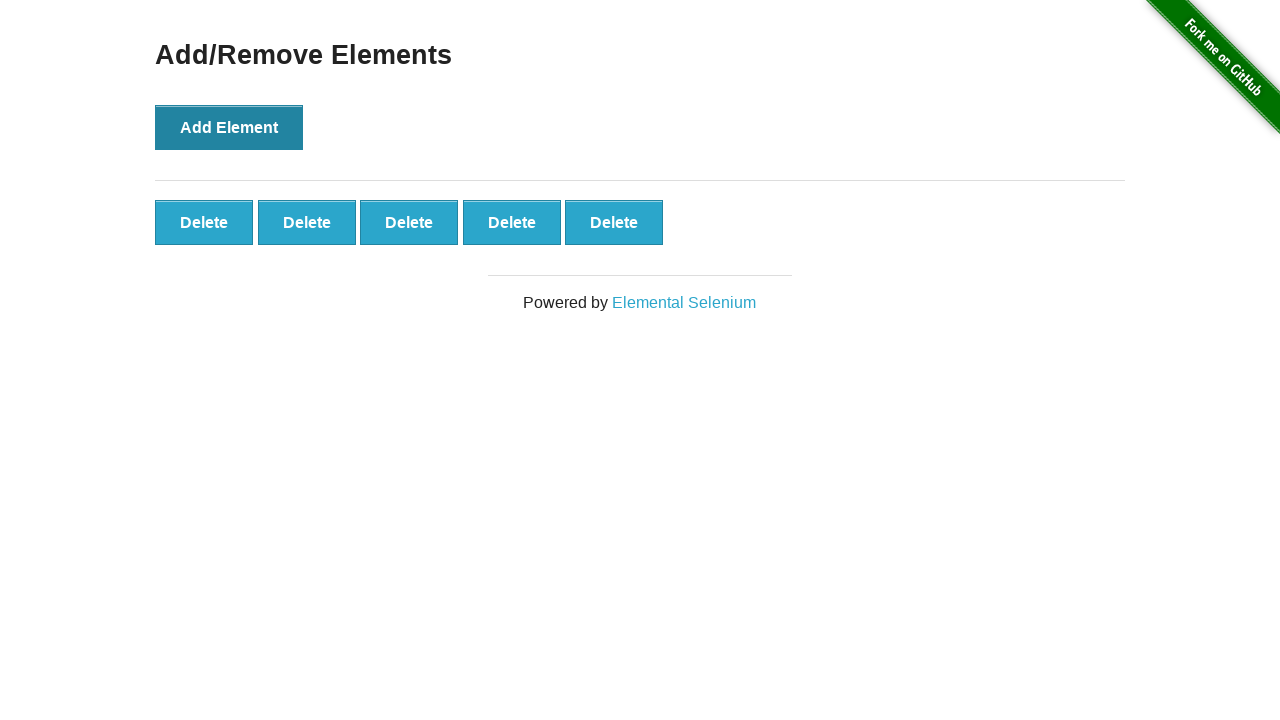

Clicked Delete button to remove element (removal 1 of 5) at (204, 222) on .added-manually >> nth=0
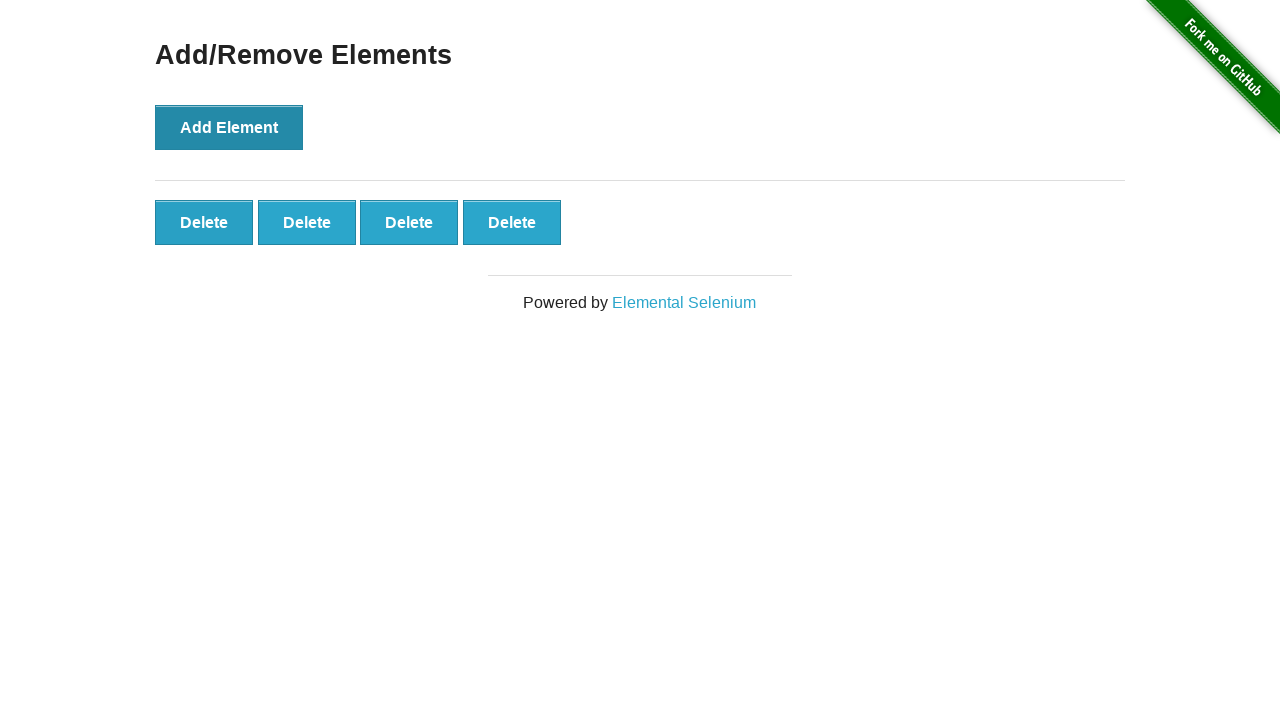

Clicked Delete button to remove element (removal 2 of 5) at (204, 222) on .added-manually >> nth=0
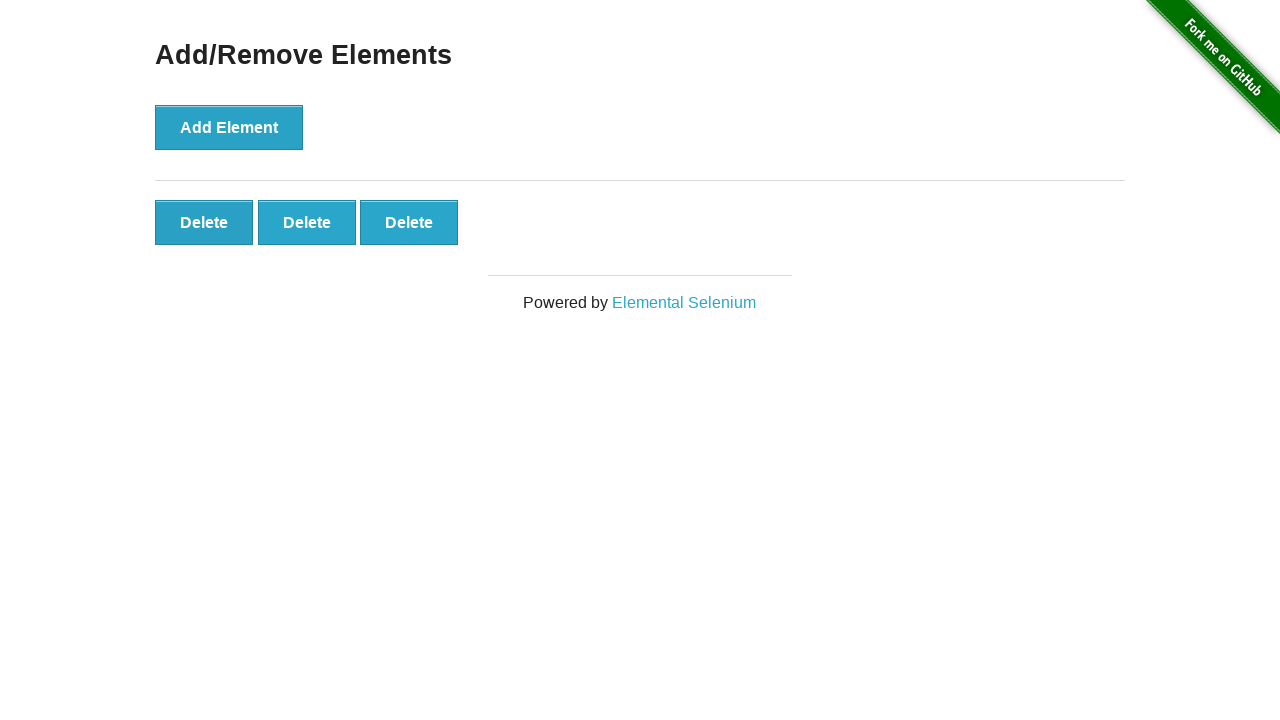

Clicked Delete button to remove element (removal 3 of 5) at (204, 222) on .added-manually >> nth=0
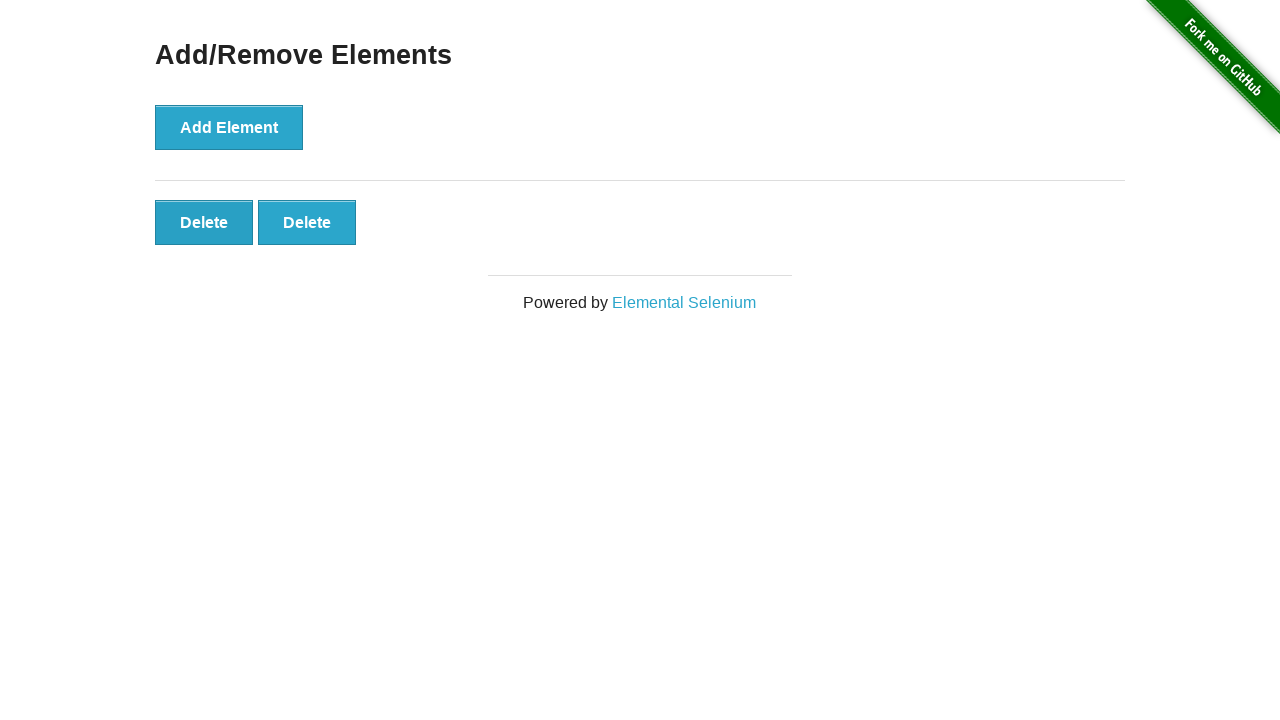

Clicked Delete button to remove element (removal 4 of 5) at (204, 222) on .added-manually >> nth=0
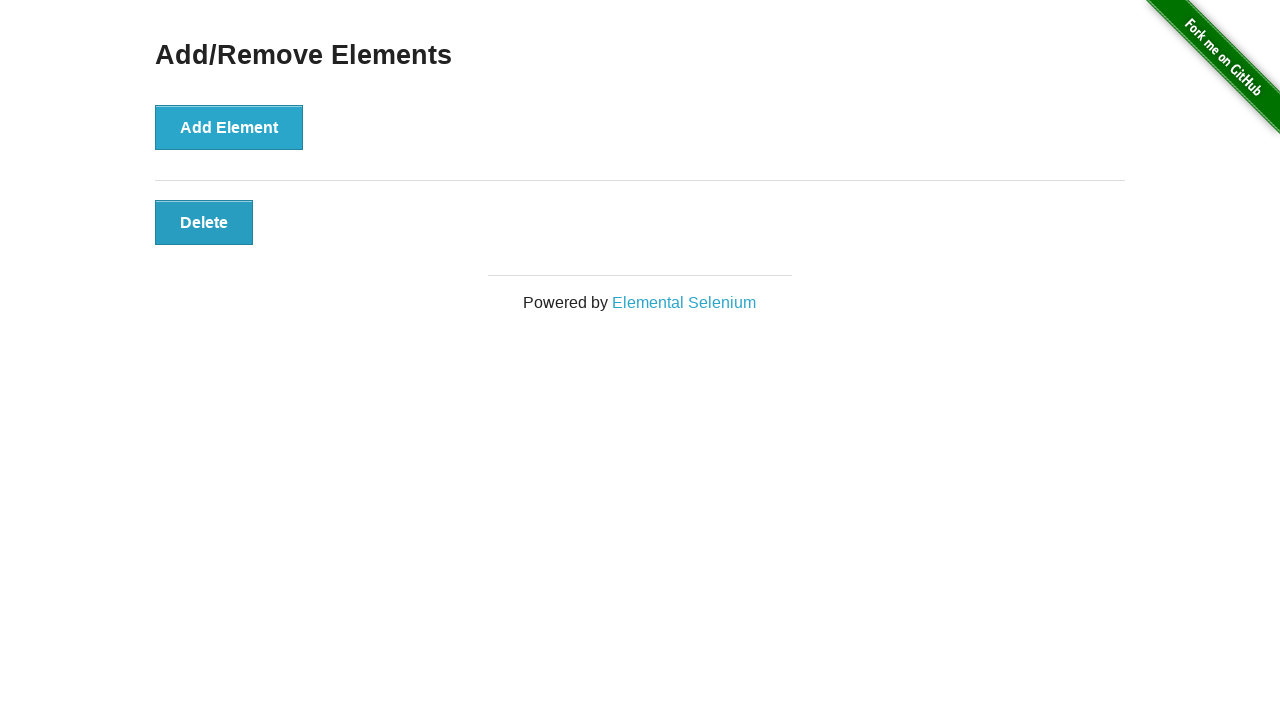

Clicked Delete button to remove element (removal 5 of 5) at (204, 222) on .added-manually >> nth=0
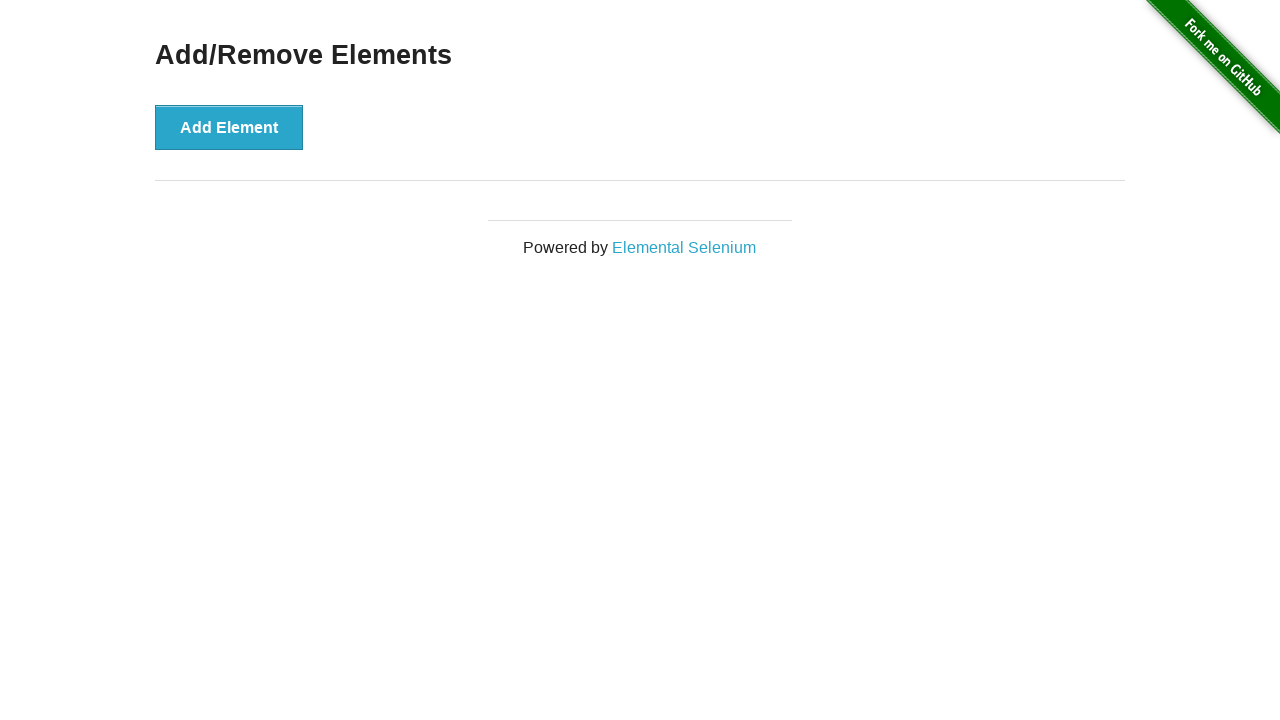

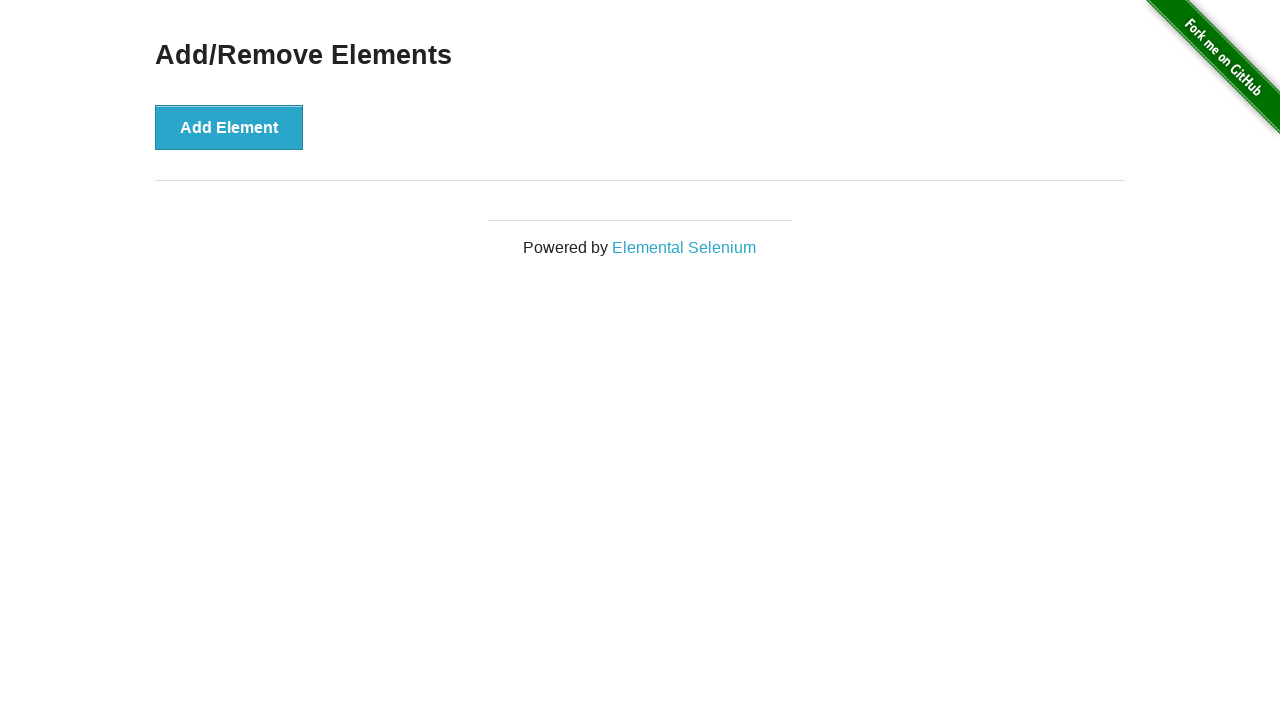